Navigates to an article page comparing CVS and SVN version control systems and maximizes the browser window.

Starting URL: http://www.differencebetween.net/technology/difference-between-cvs-and-svn/

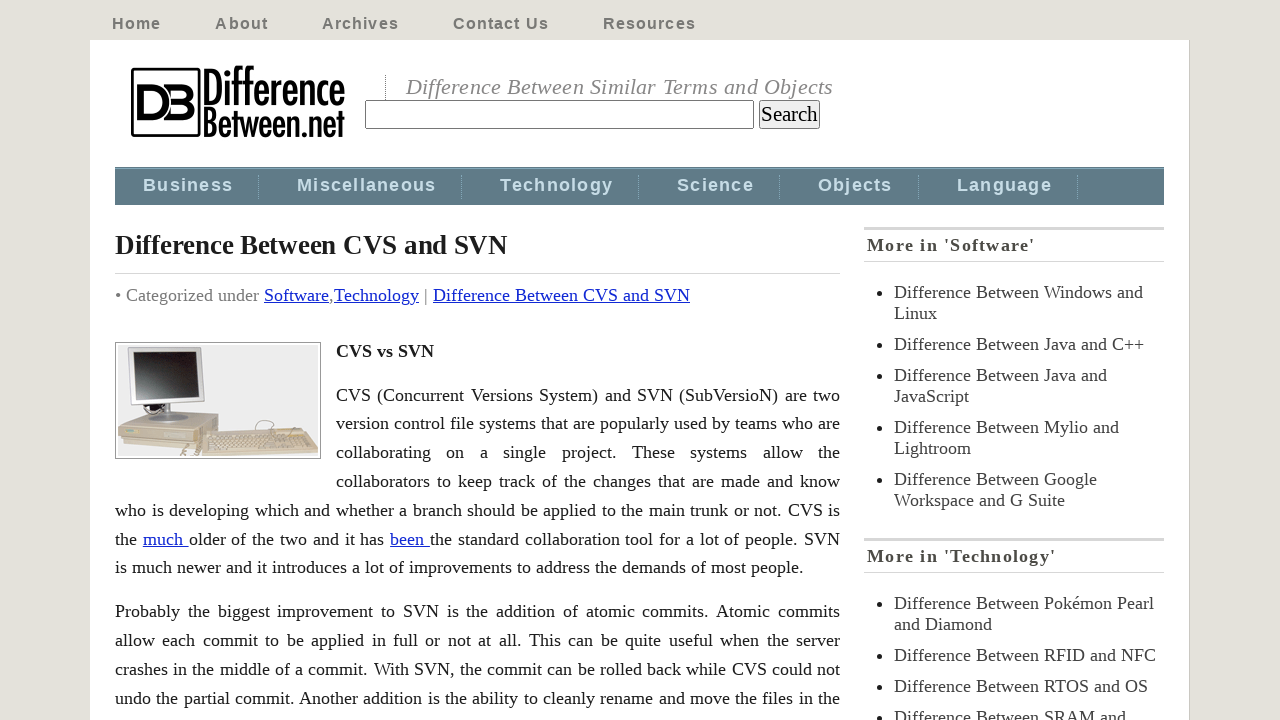

Navigated to CVS vs SVN comparison article page
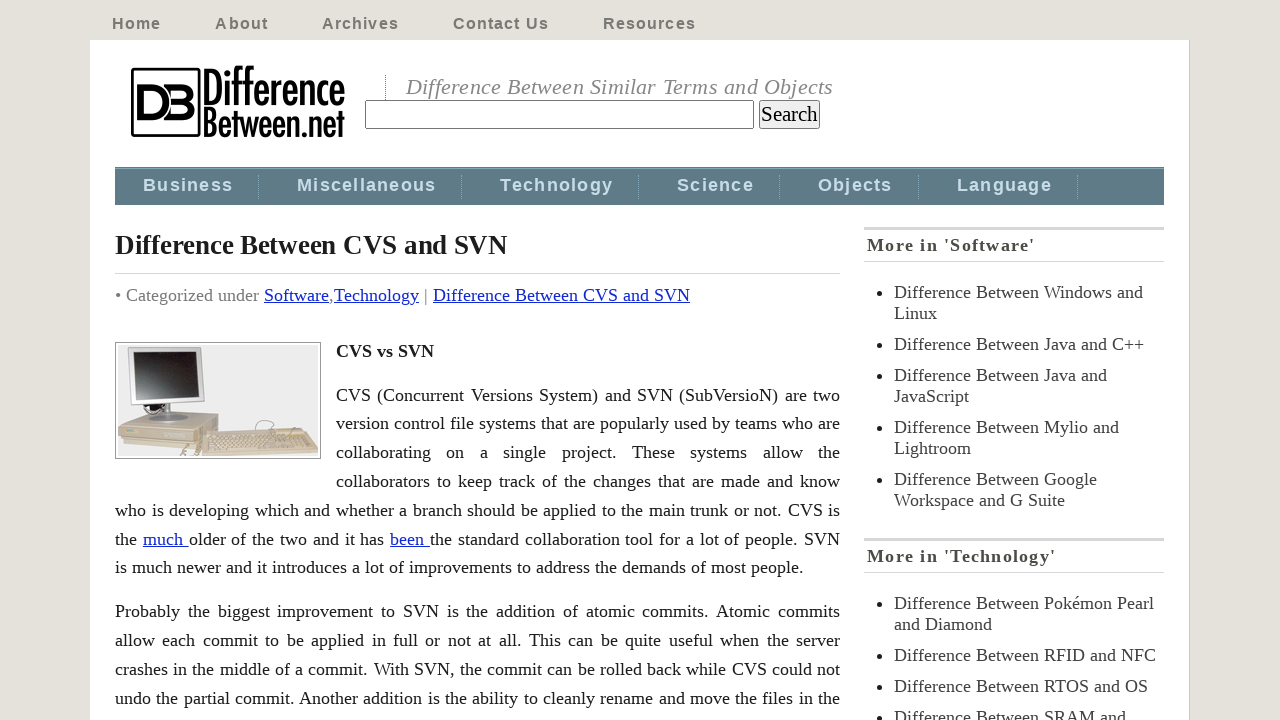

Maximized browser window to 1920x1080
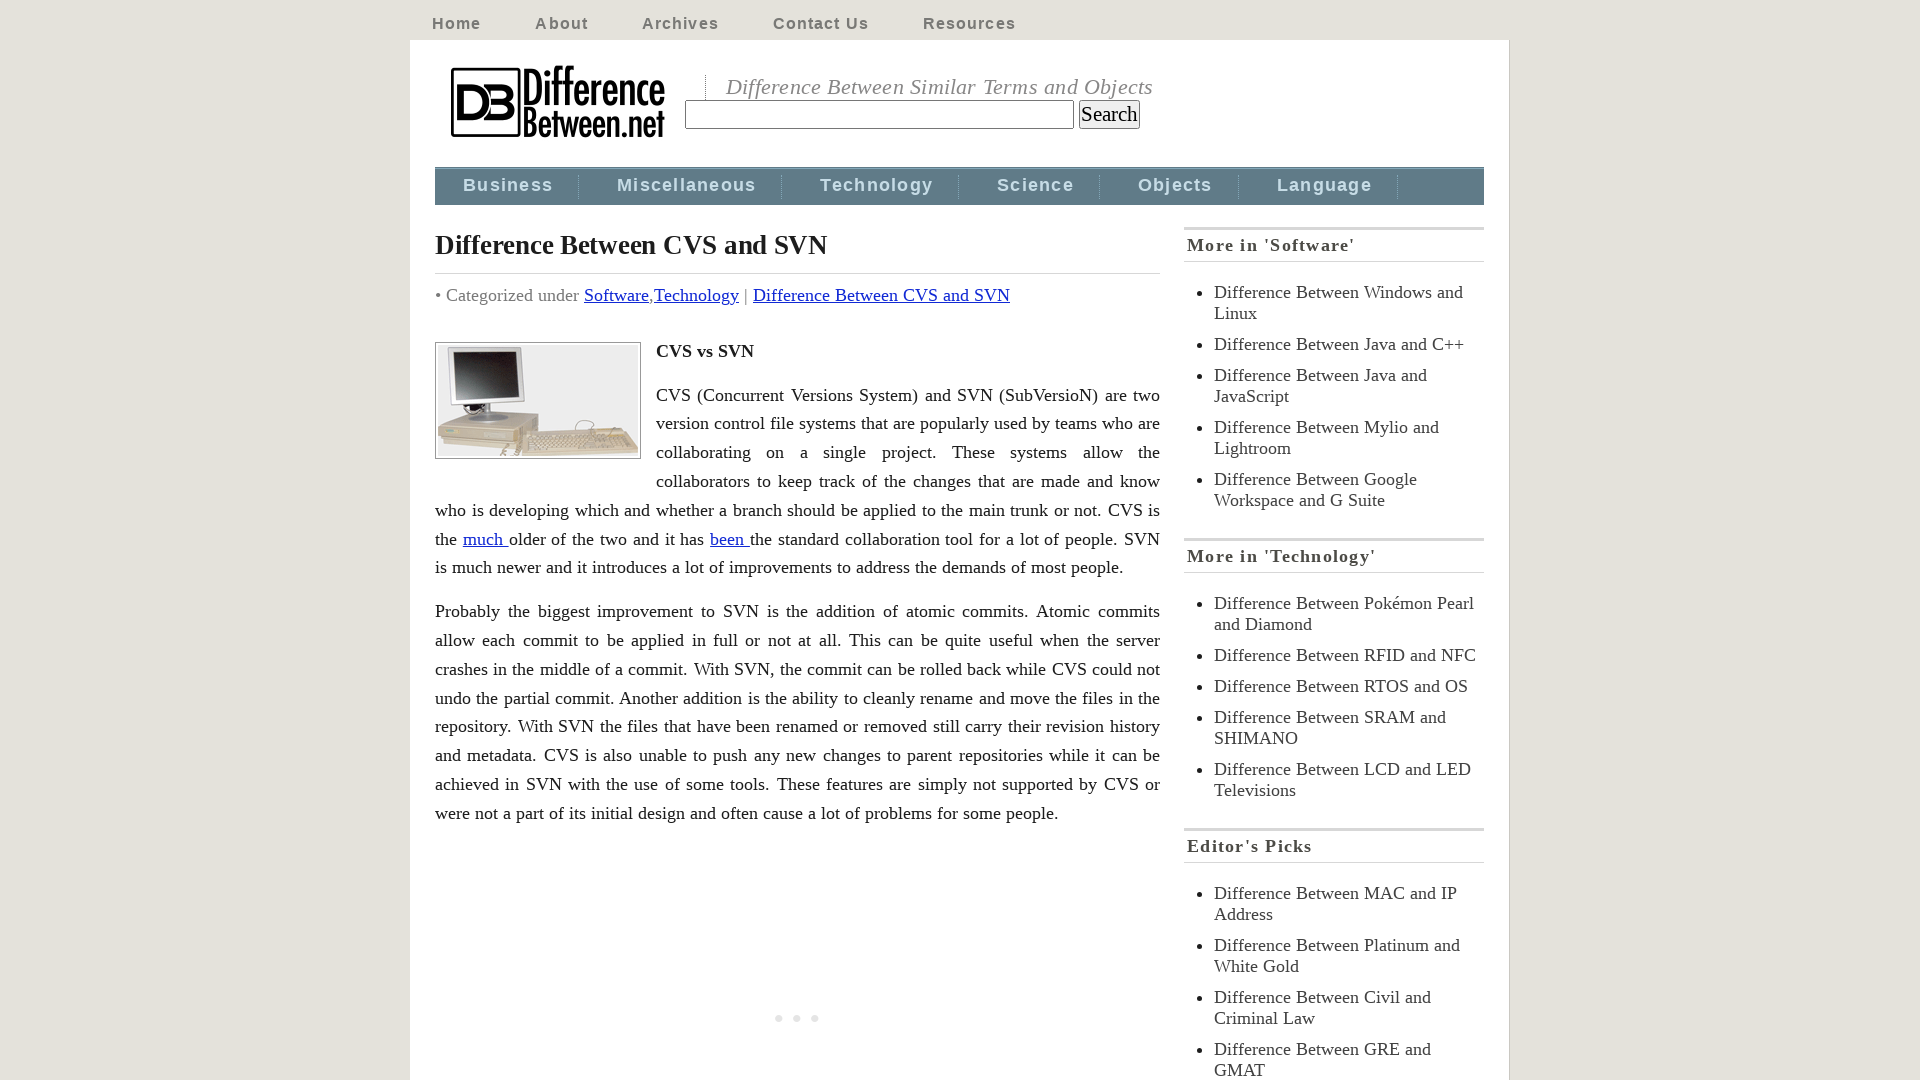

Page content loaded and body element is visible
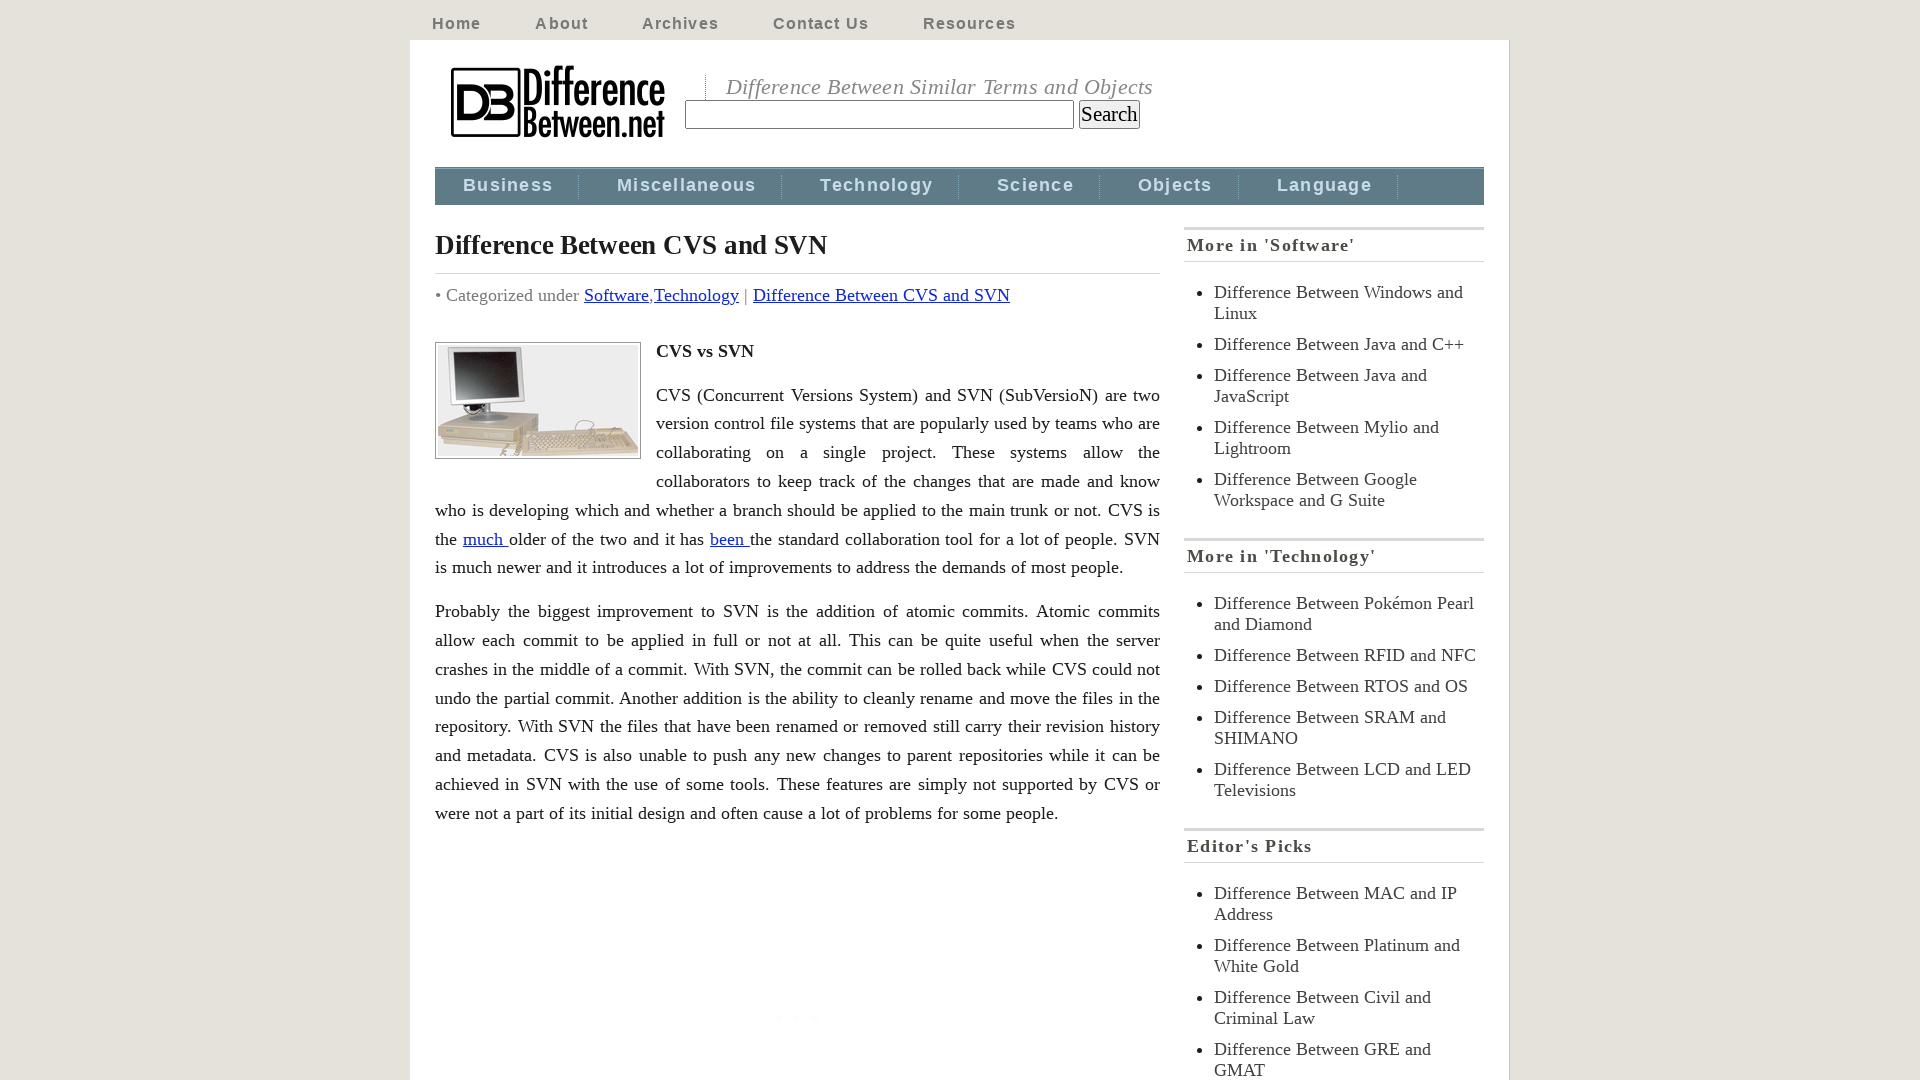

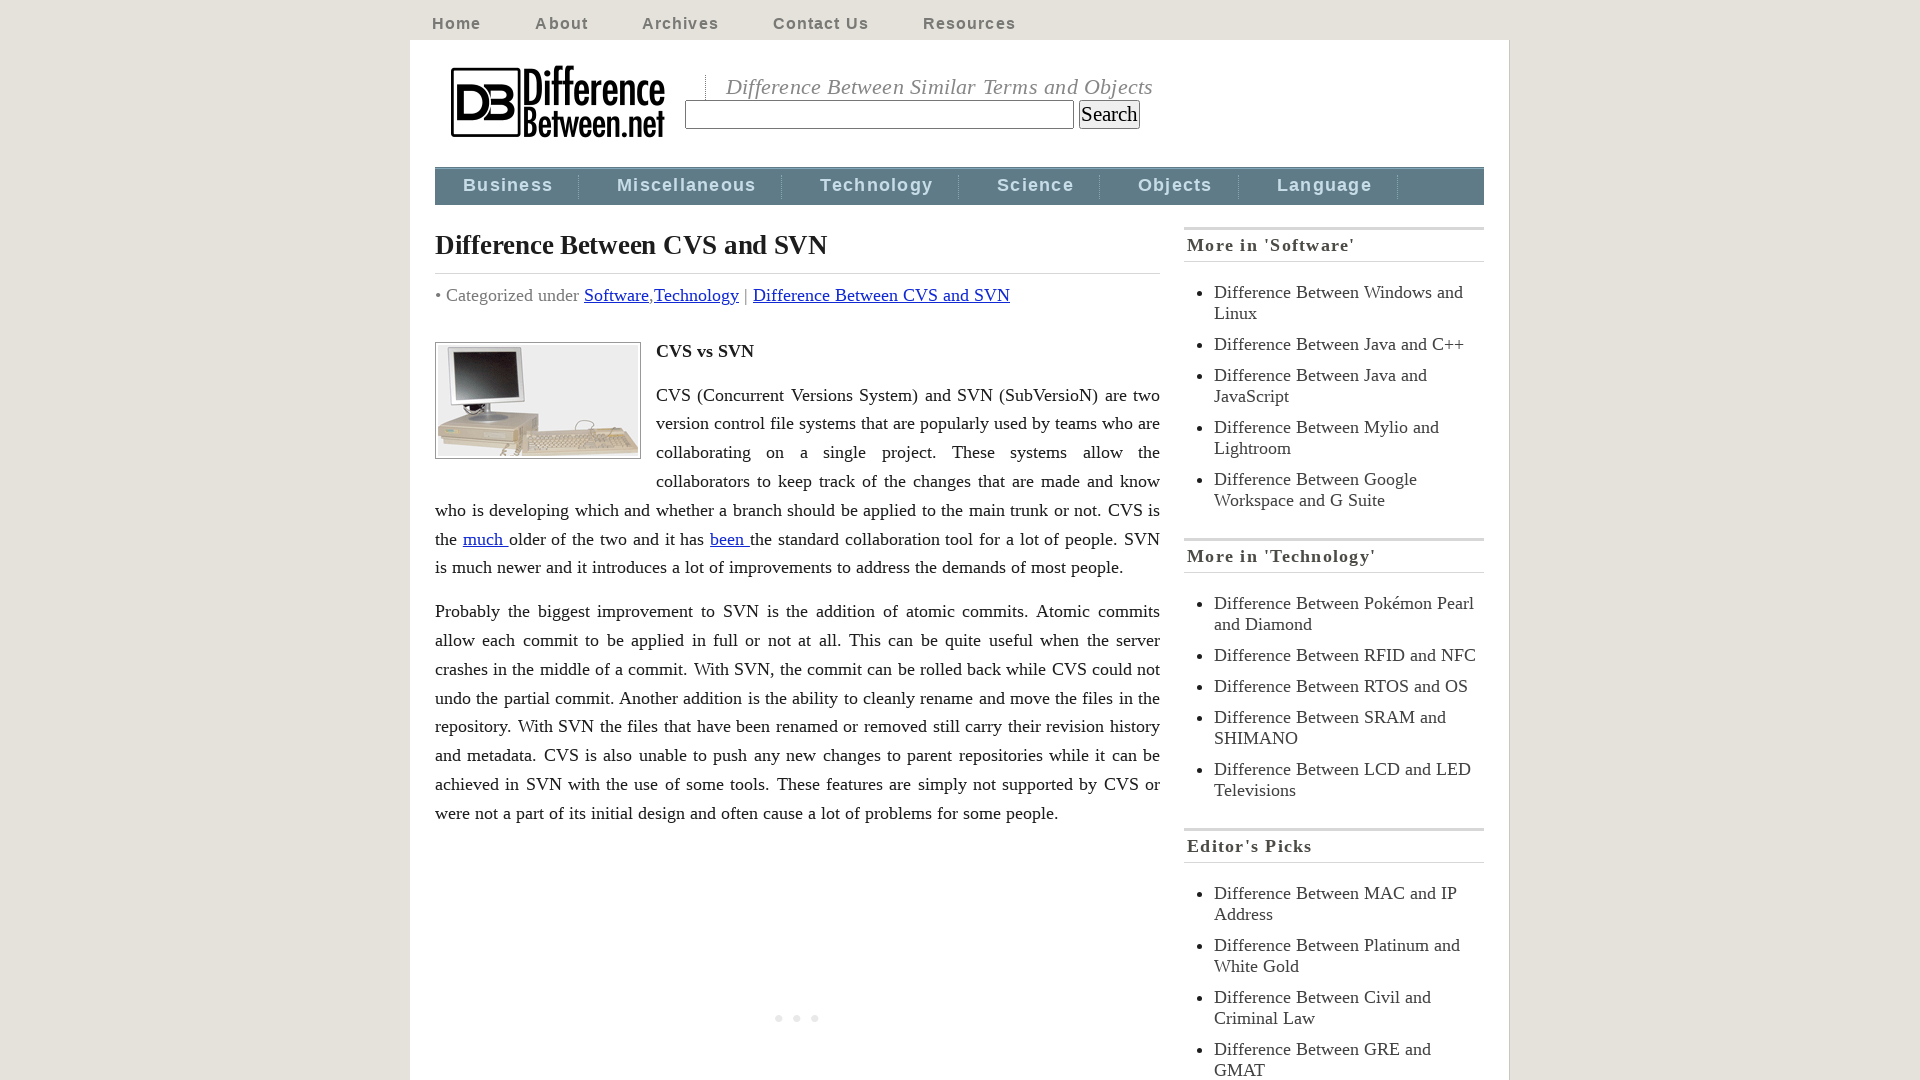